Tests a form submission by filling in personal details (first name, last name, job title), selecting a radio button, checking a checkbox, and clicking the submit button.

Starting URL: http://formy-project.herokuapp.com/form

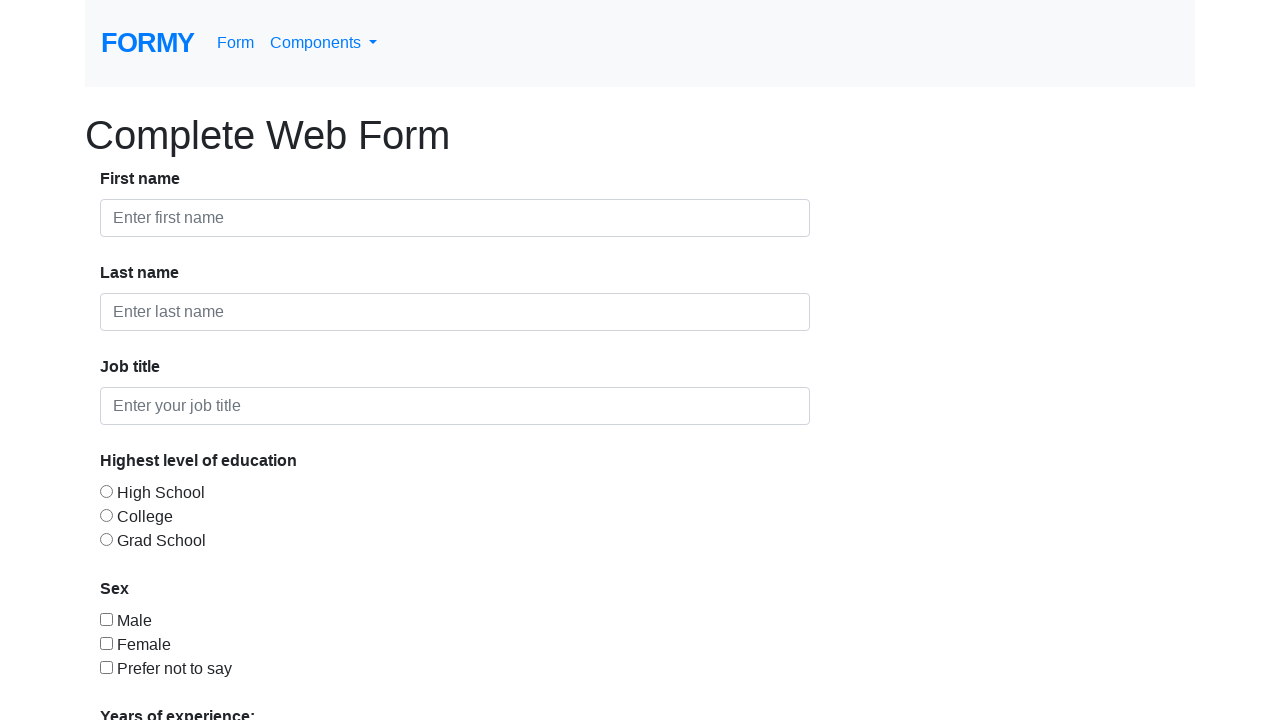

Filled first name field with 'mahmoud' on #first-name
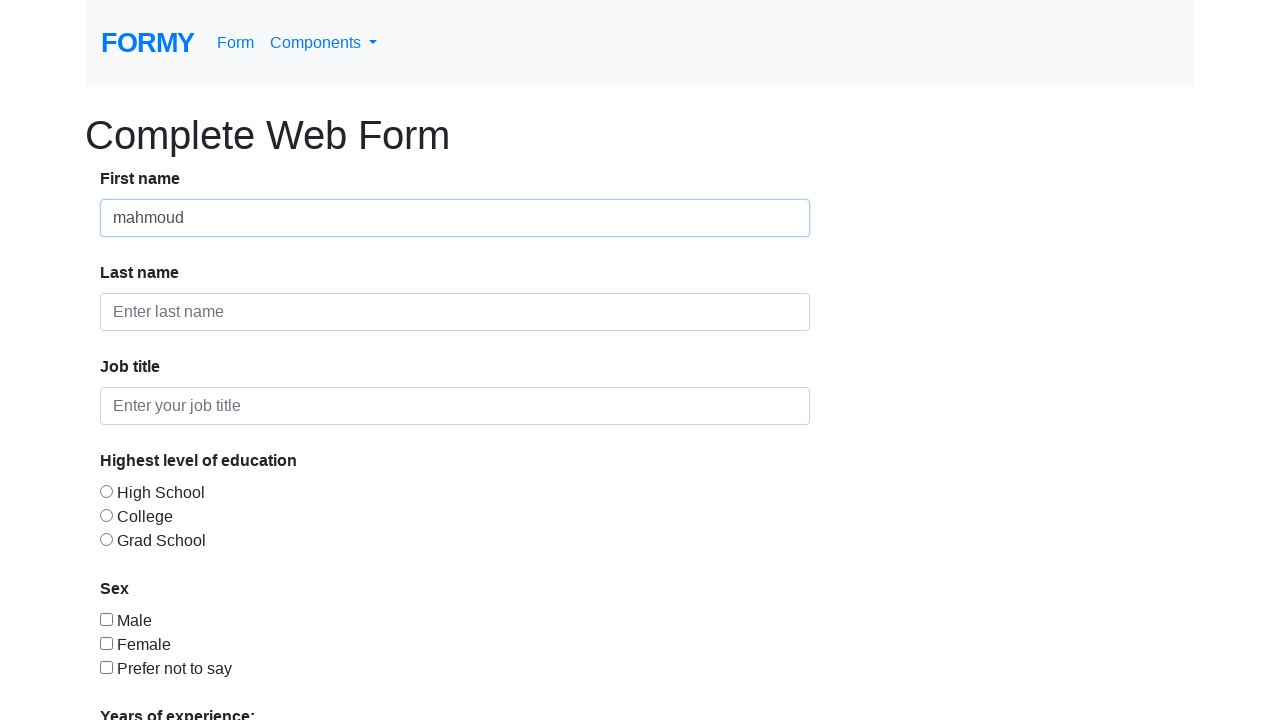

Filled last name field with 'elkhashab' on #last-name
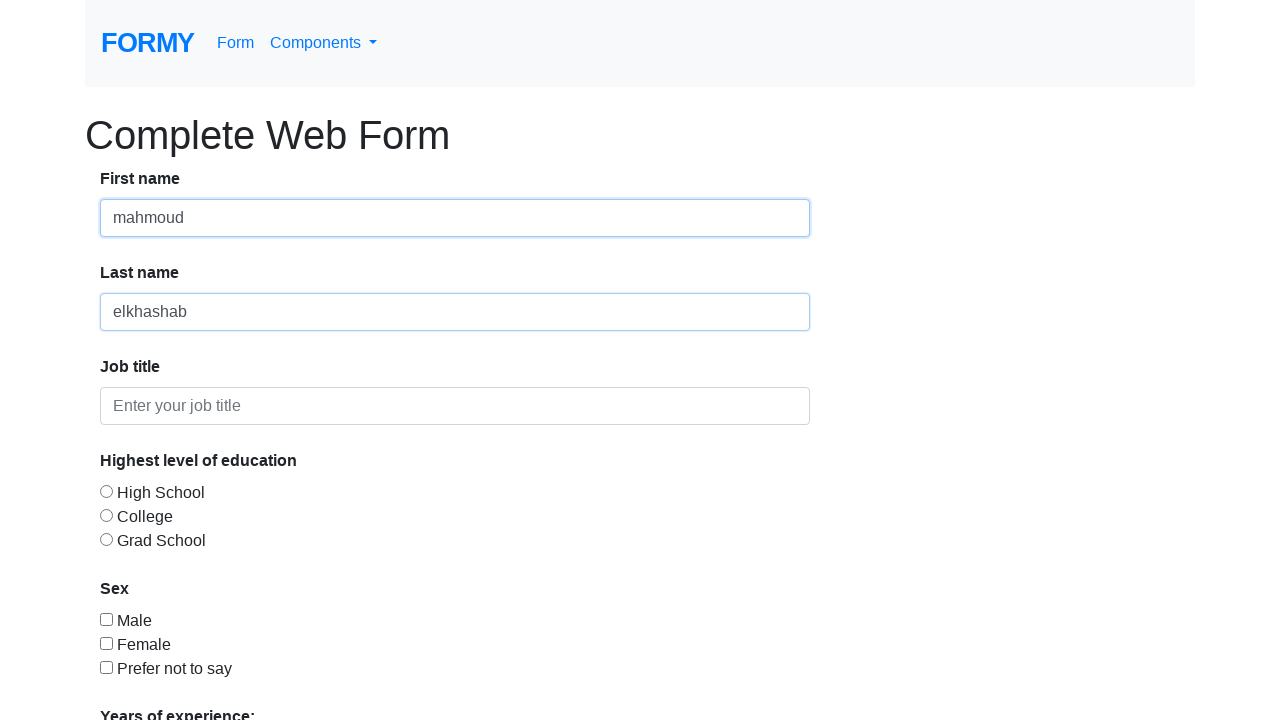

Filled job title field with 'student' on #job-title
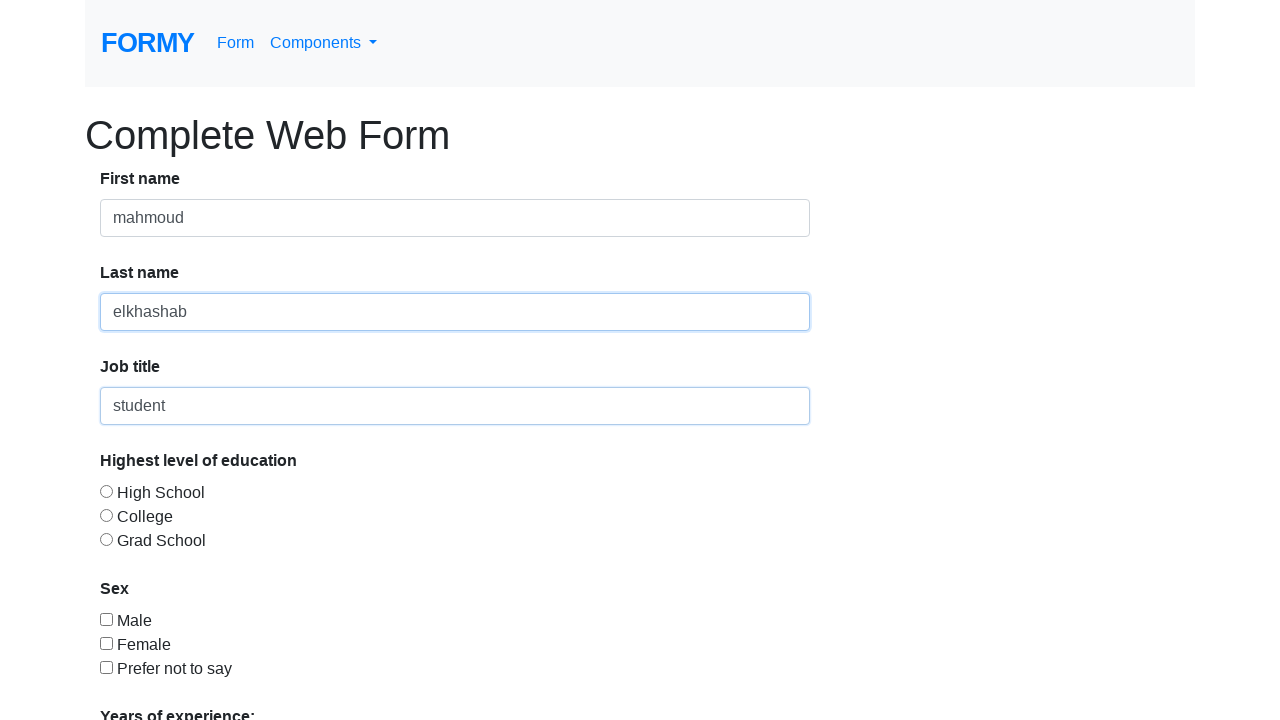

Selected radio button option 2 at (106, 515) on #radio-button-2
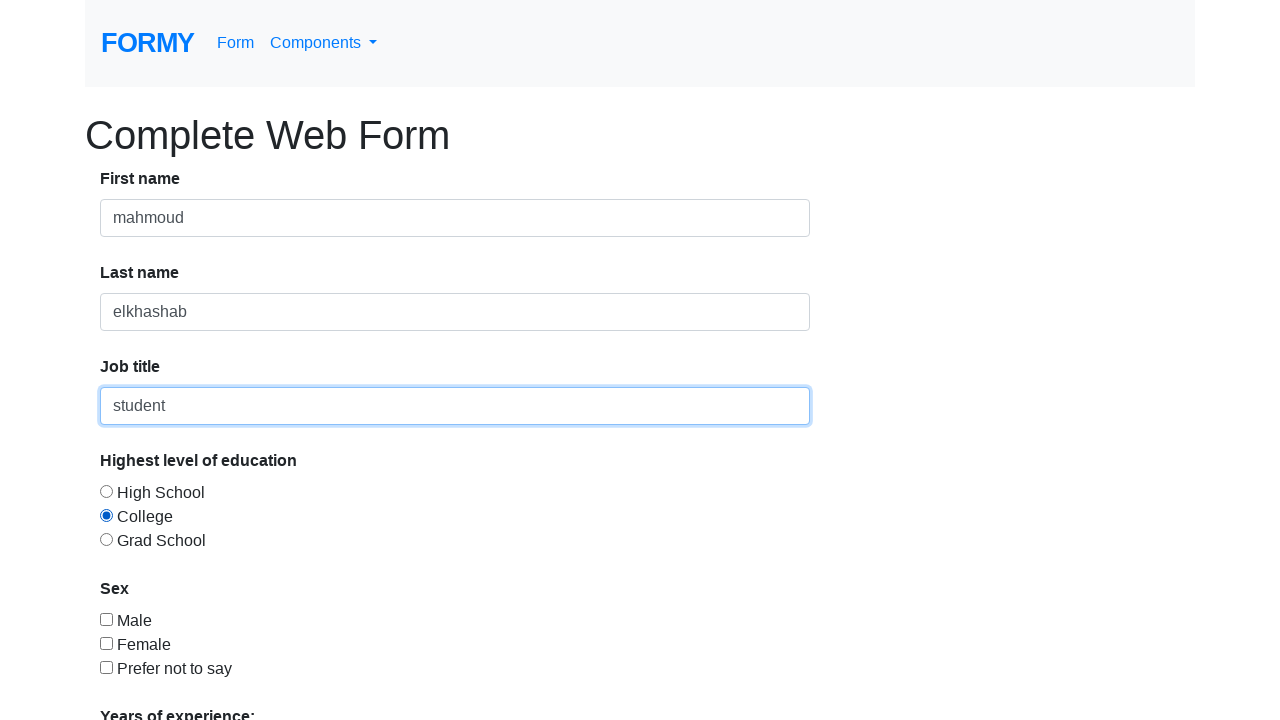

Checked checkbox 1 at (106, 619) on #checkbox-1
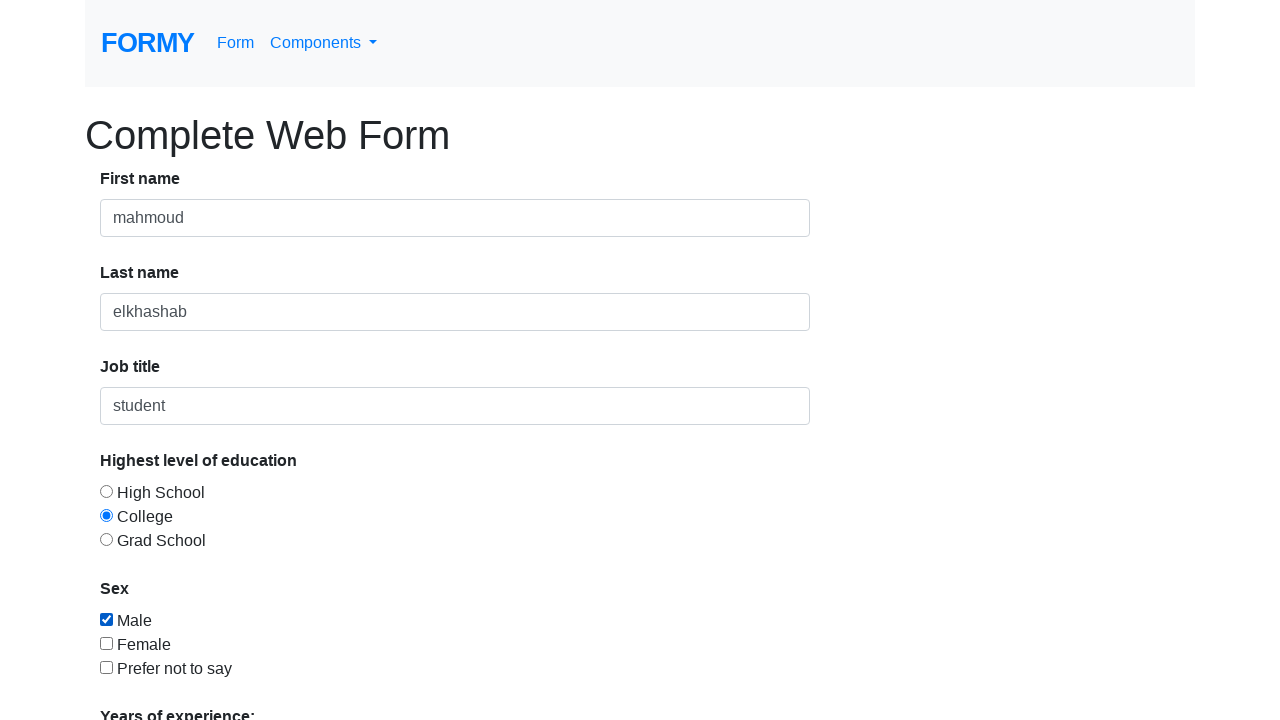

Clicked submit button to complete form submission at (148, 680) on .btn
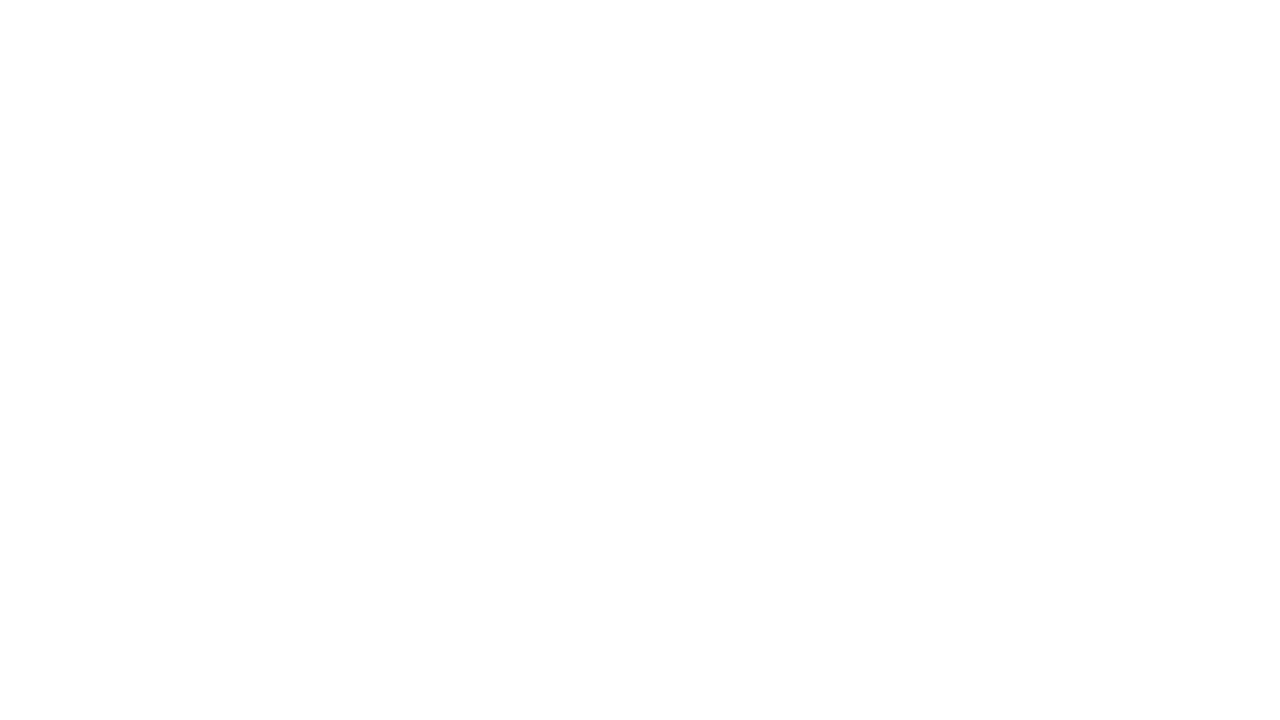

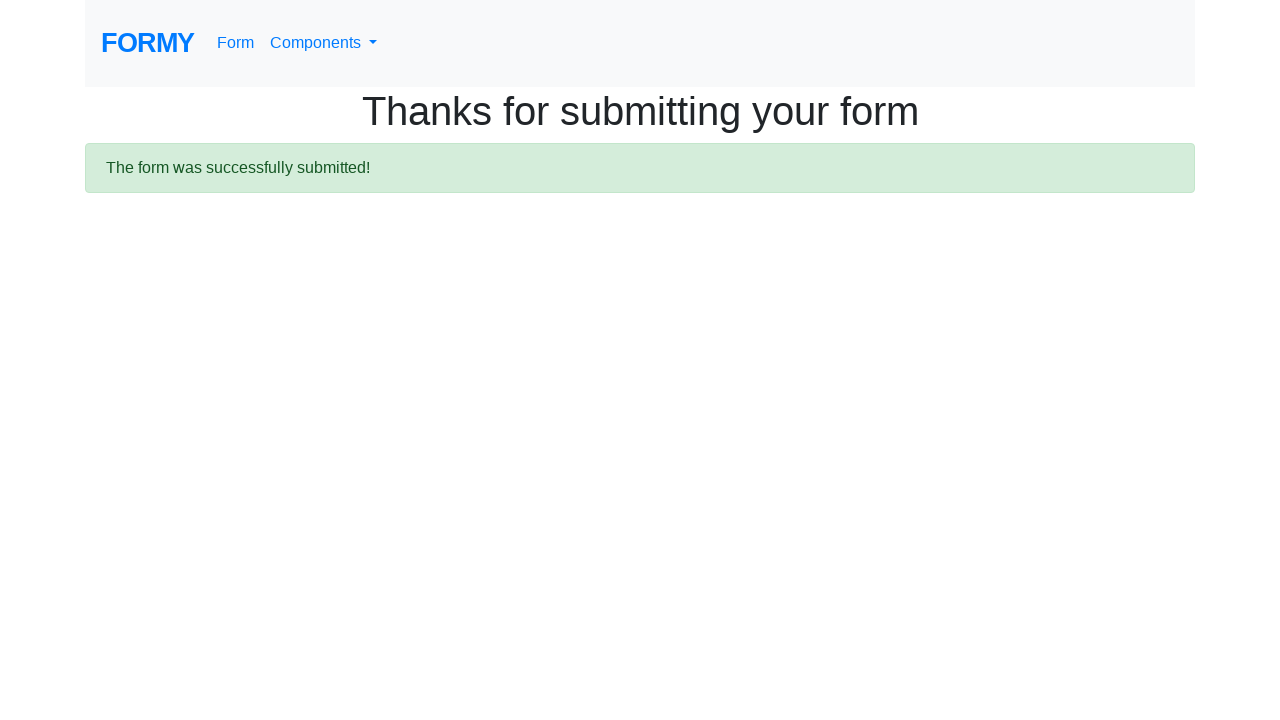